Tests the Vue.js CRUD example page by accessing the iframe and reading text from the filter prefix placeholder field.

Starting URL: https://vuejs.org/examples/#crud

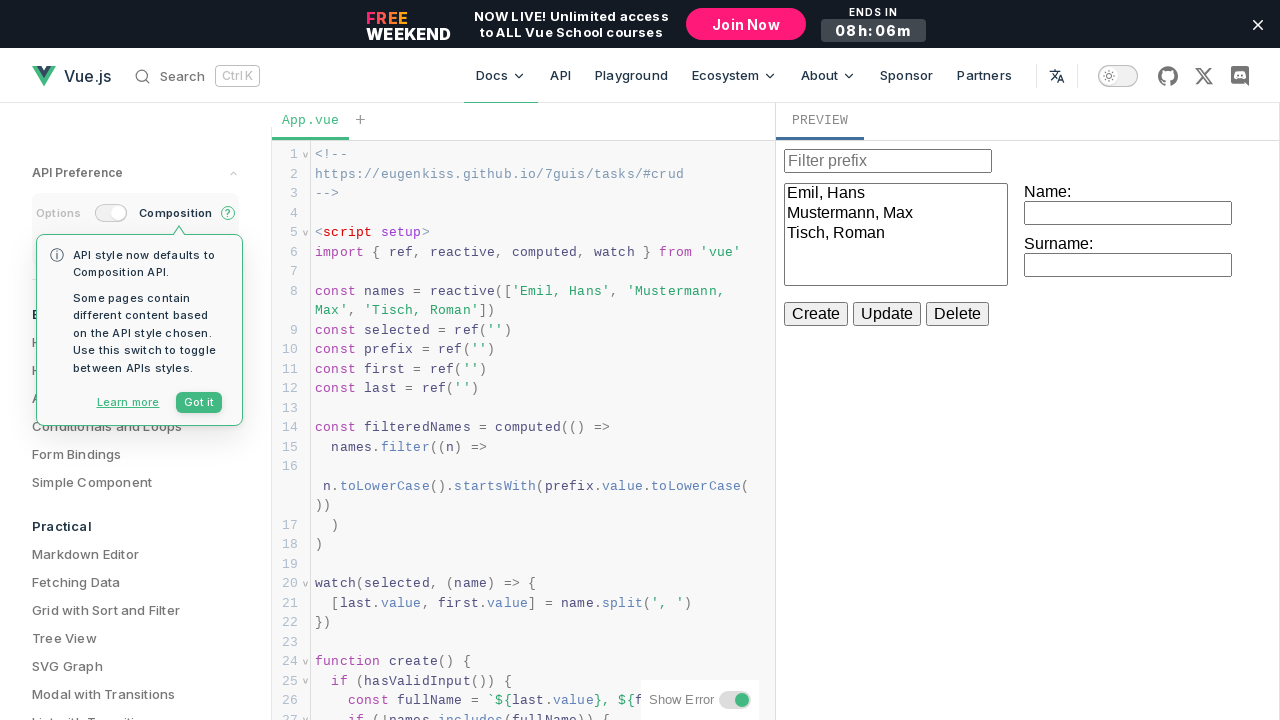

Located iframe containing CRUD example
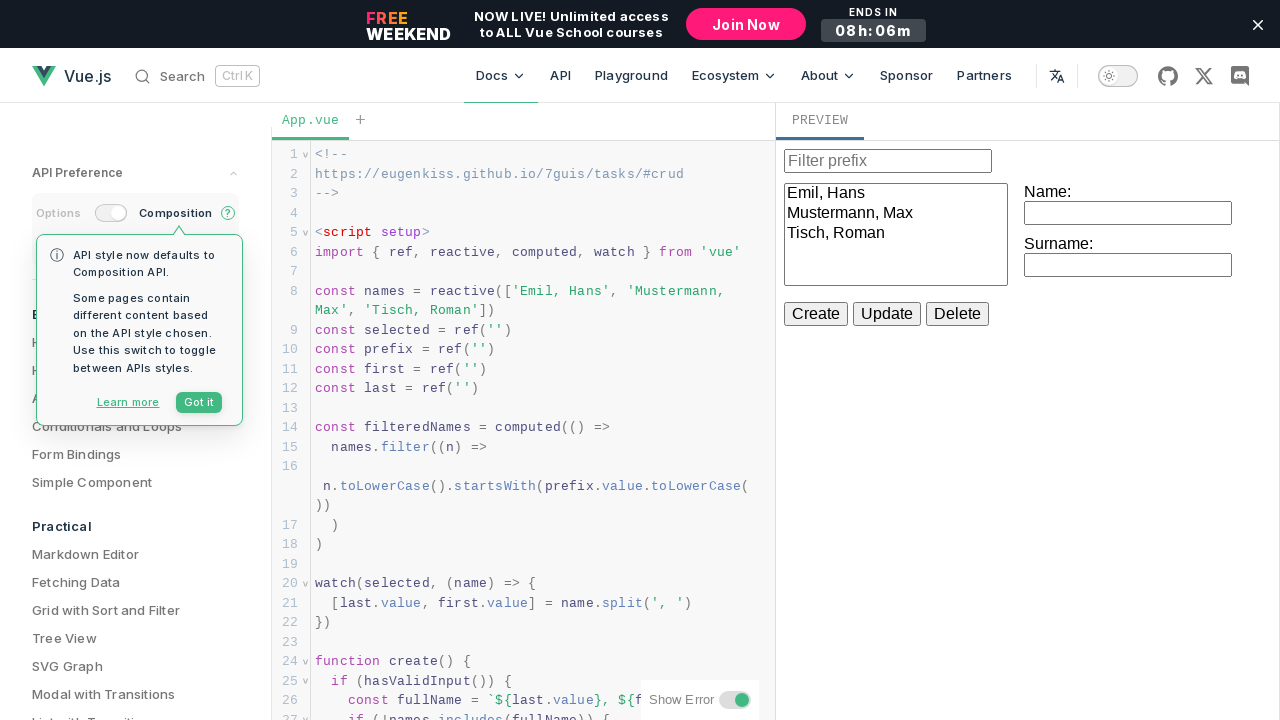

Read text from filter prefix placeholder field
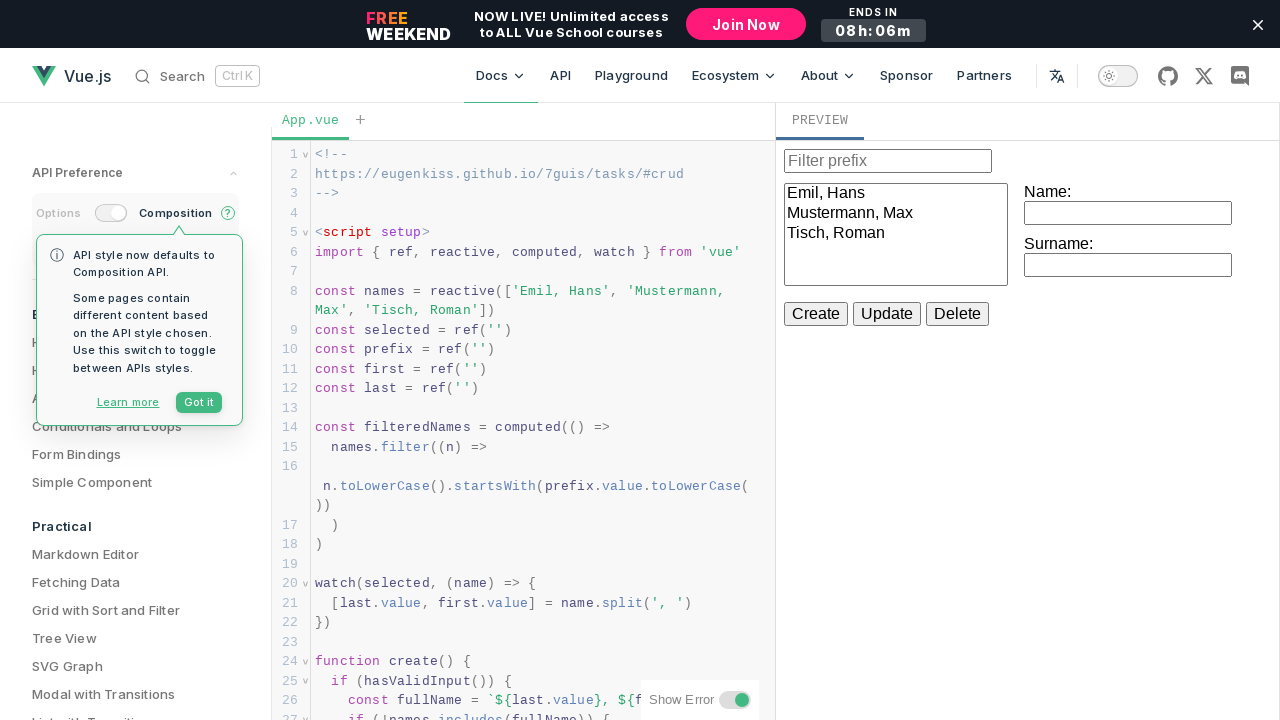

Waited for Create button to be visible in CRUD interface
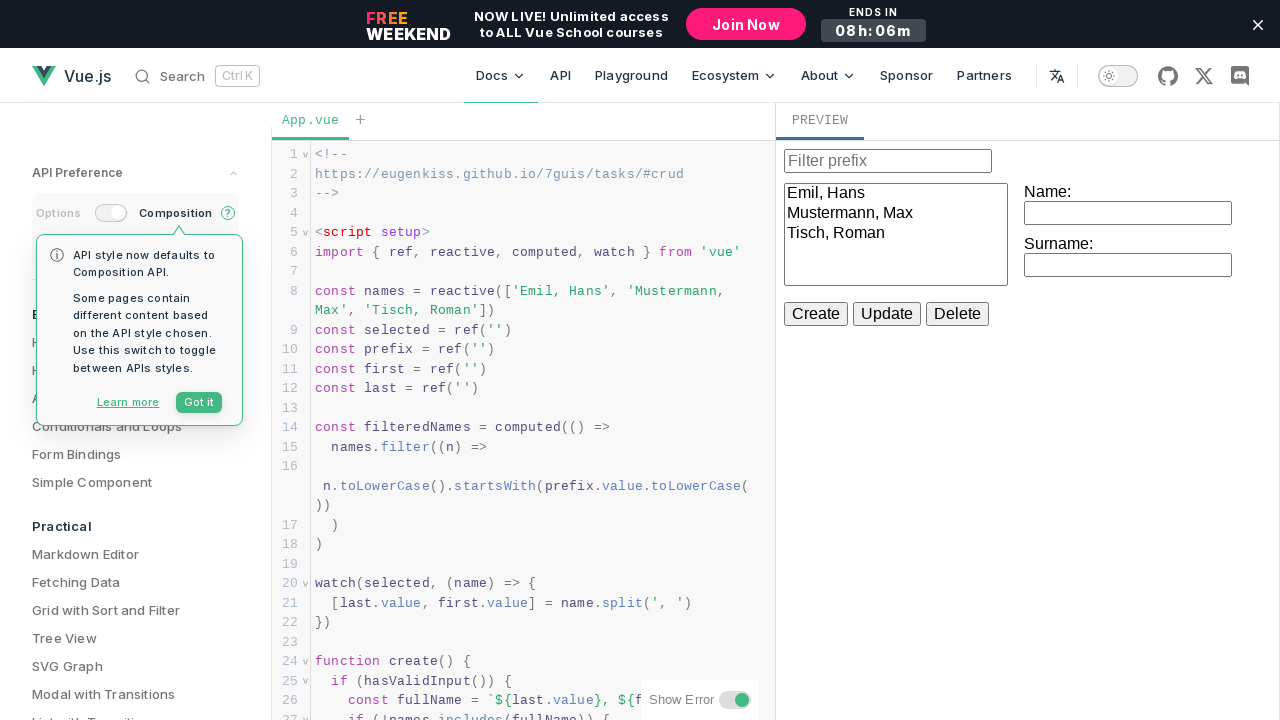

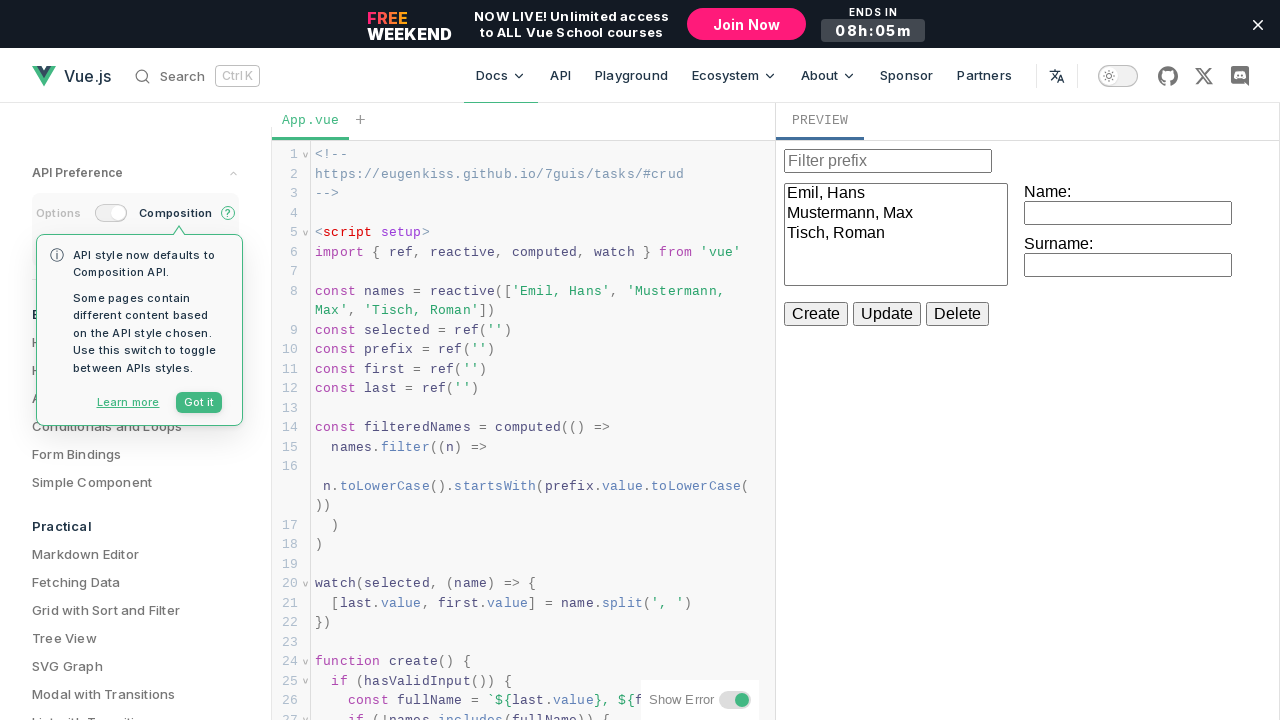